Fills out a complete registration form including personal details, contact information, skills, and preferences, then submits the form

Starting URL: https://demo.automationtesting.in/Register.html

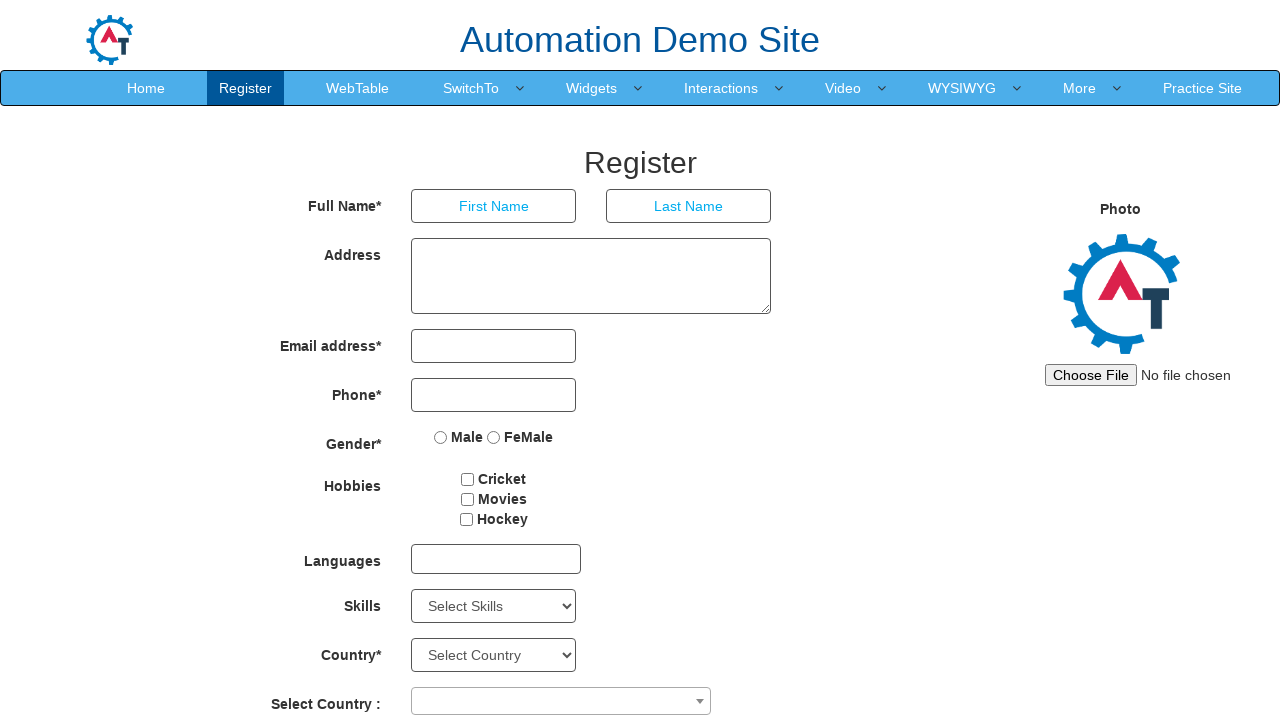

Filled First Name field with 'Santosh' on //input[@placeholder='First Name']
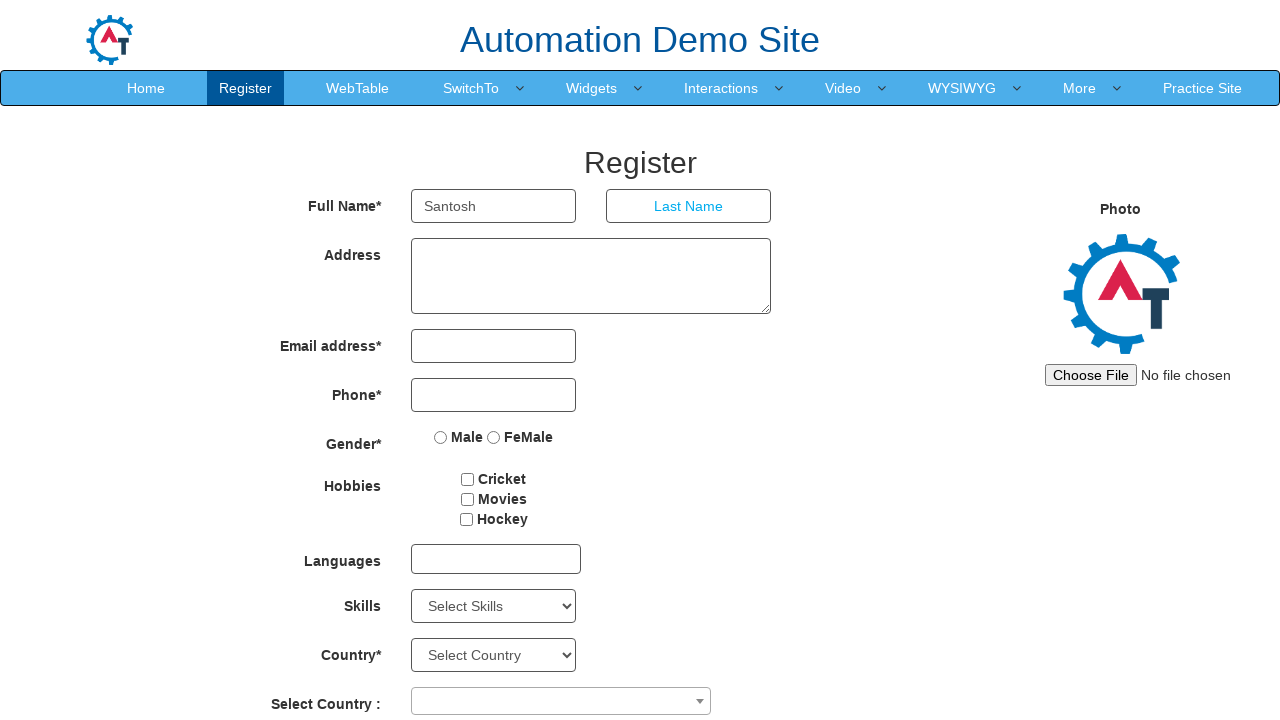

Filled Last Name field with 'Kumar' on //input[@placeholder='Last Name']
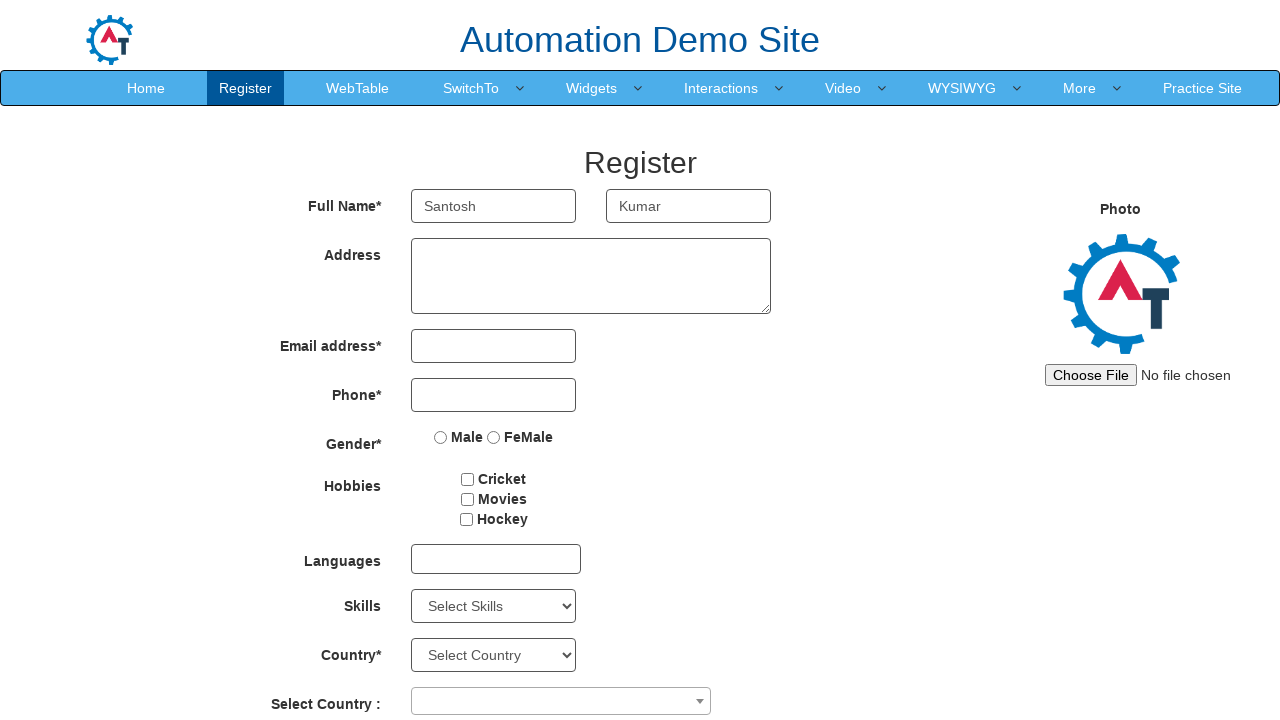

Filled Address field with 'Bangalore' on //textarea[@class='form-control ng-pristine ng-untouched ng-valid']
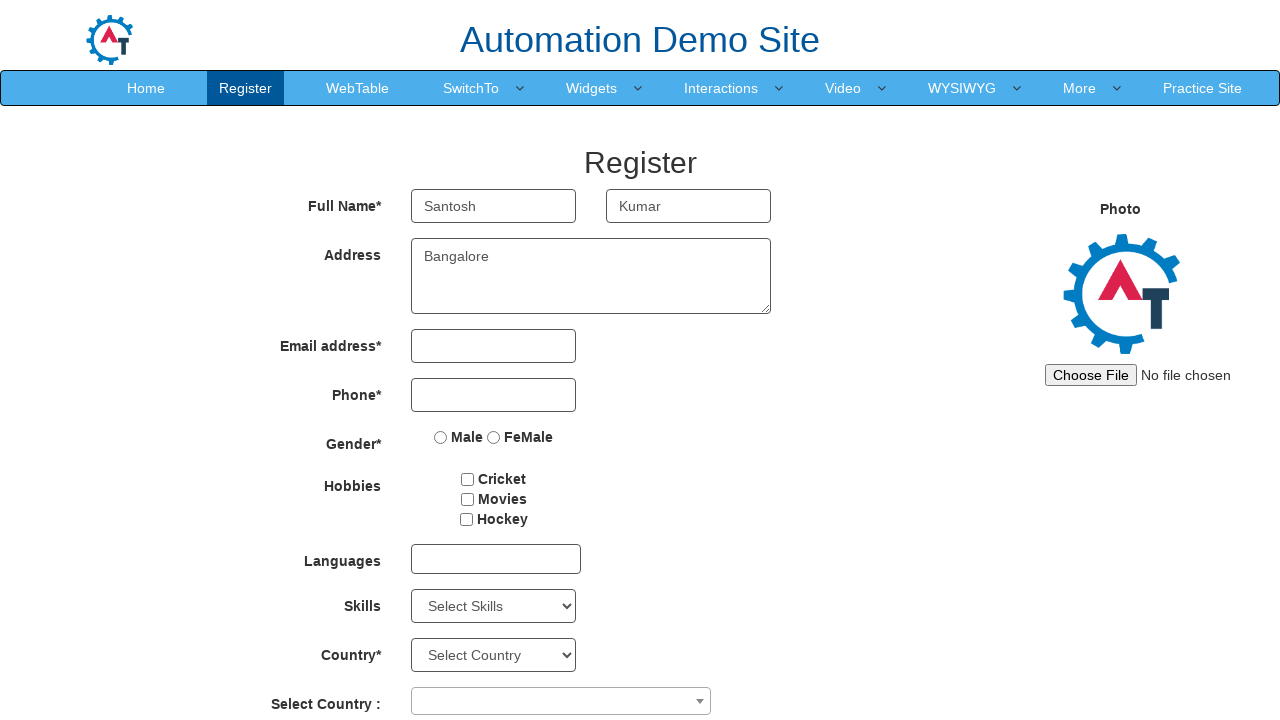

Filled Email field with 'testuser456@gmail.com' on //input[@type='email']
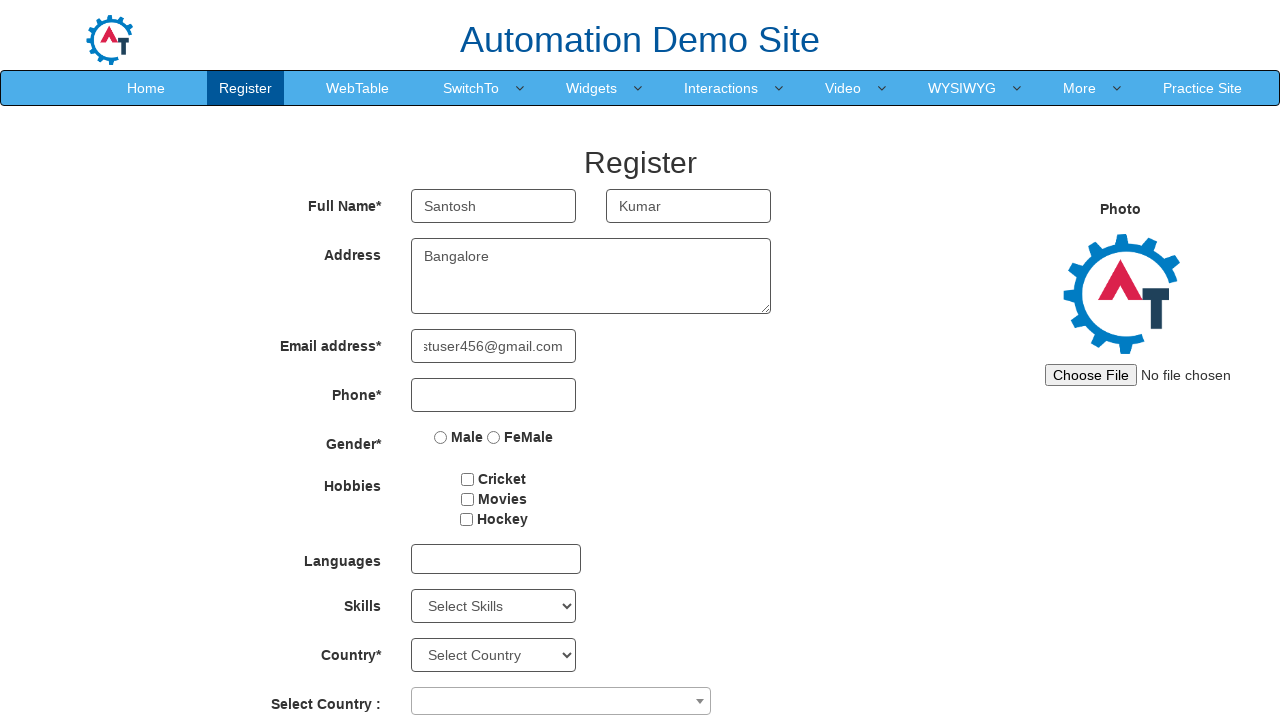

Filled Phone Number field with '9876543210' on //div[@class='col-md-4 col-xs-4 col-sm-4']//child::input[@type='tel']
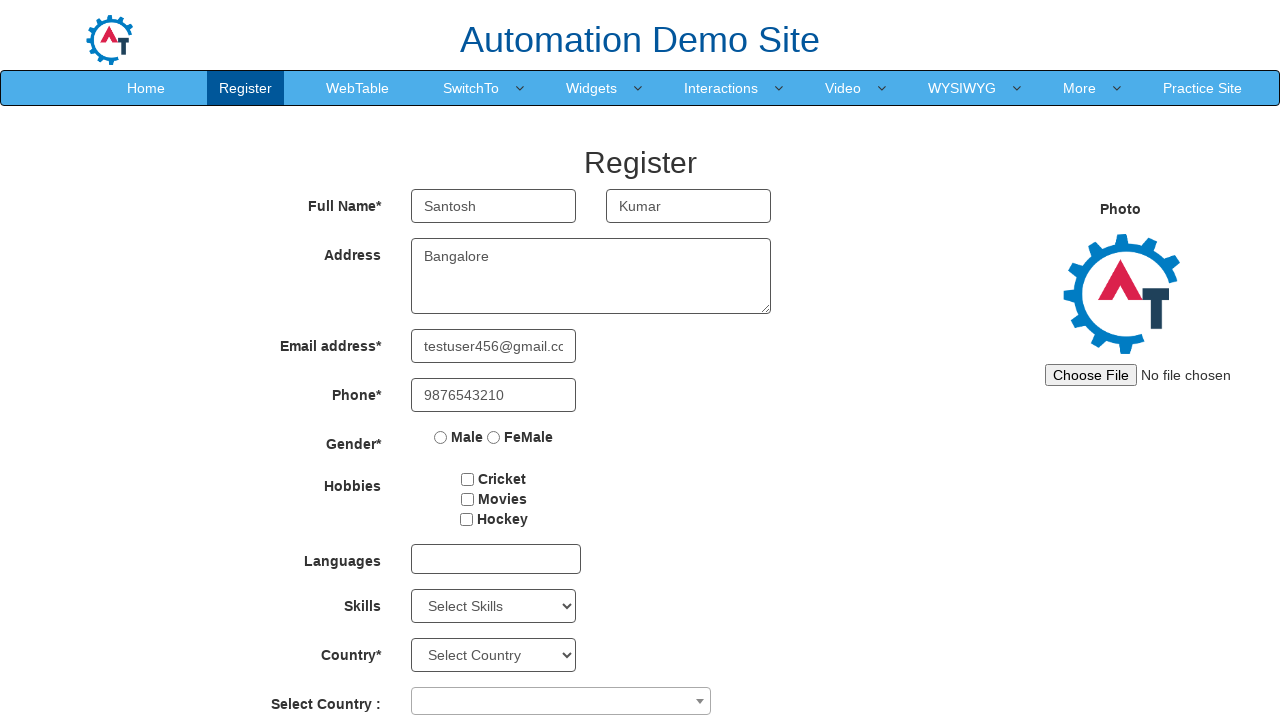

Selected 'Male' gender option at (441, 437) on xpath=//input[@value='Male']
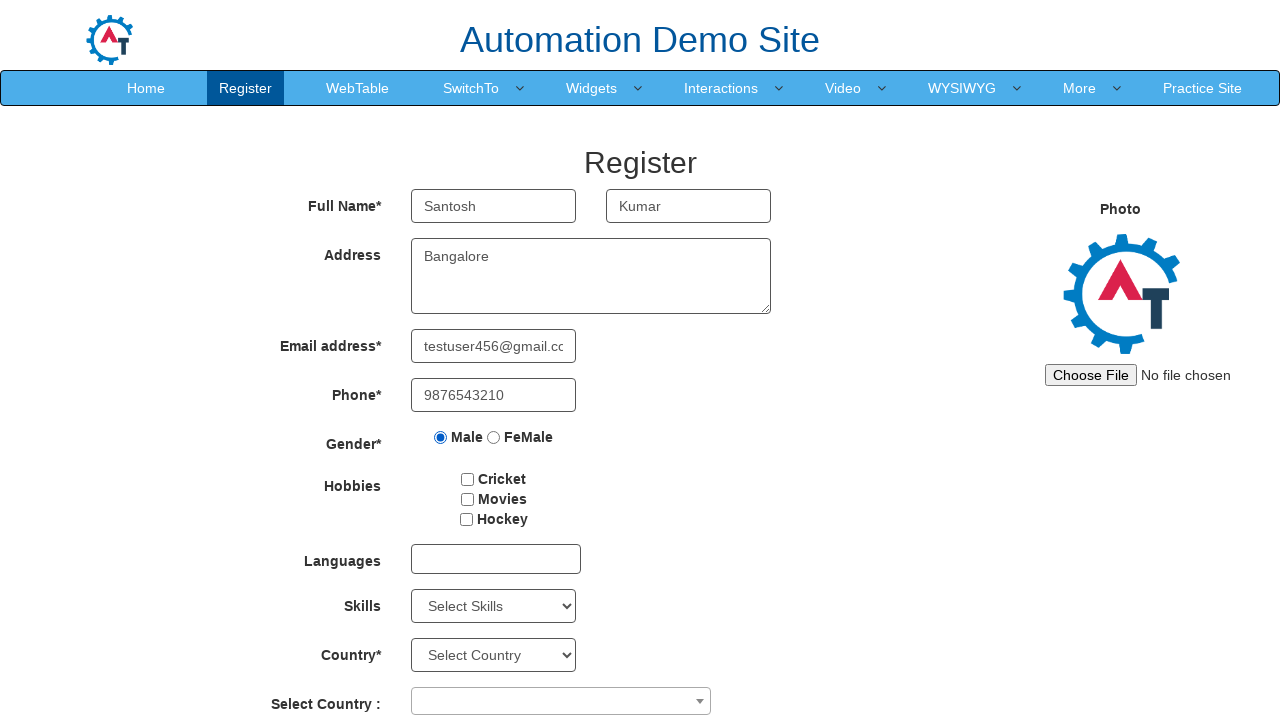

Selected hobby checkbox at (468, 479) on xpath=//input[@id='checkbox1']
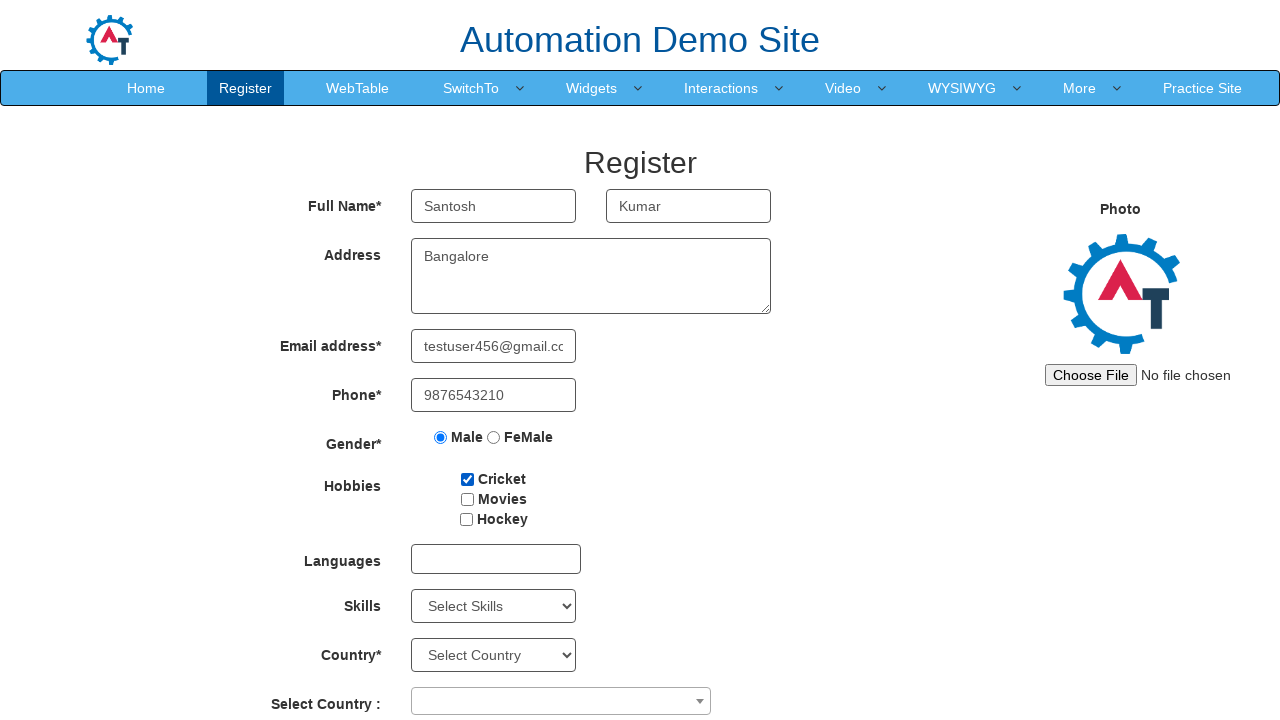

Opened Languages dropdown at (496, 559) on xpath=//div[@id='msdd']
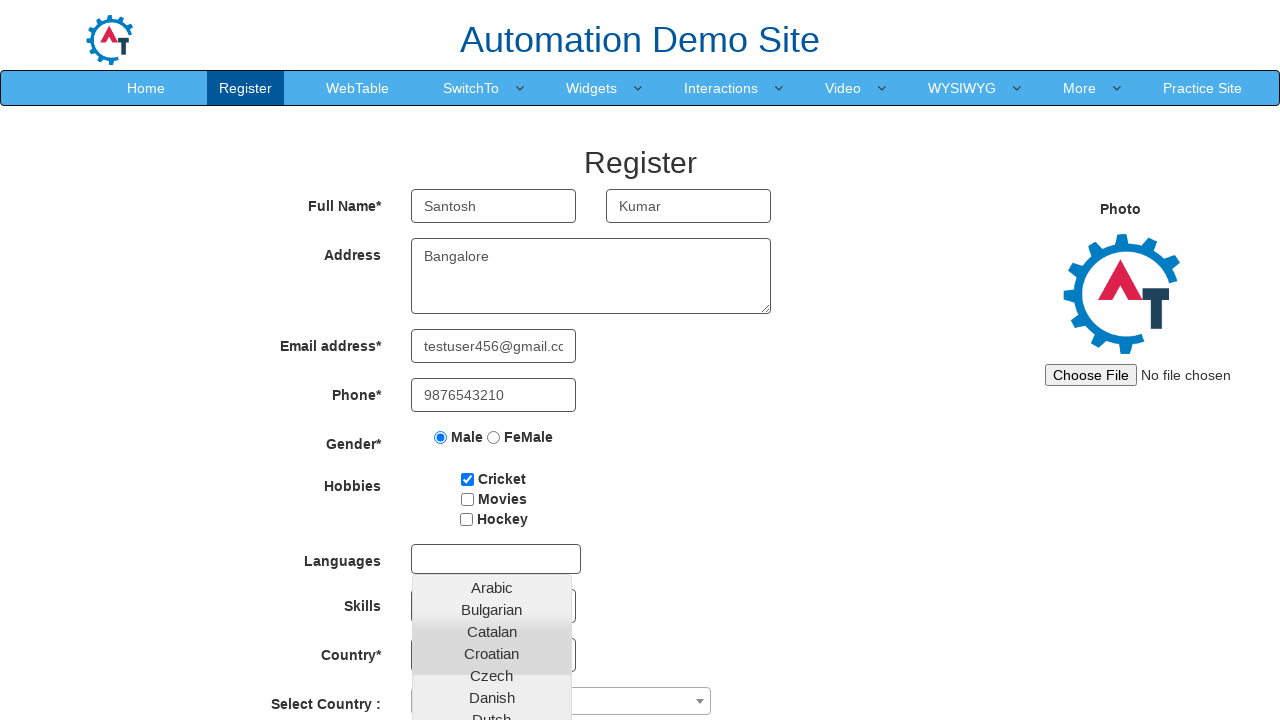

Selected 'Arabic' from Languages dropdown at (492, 587) on xpath=//a[contains(text(),'Arabic')]
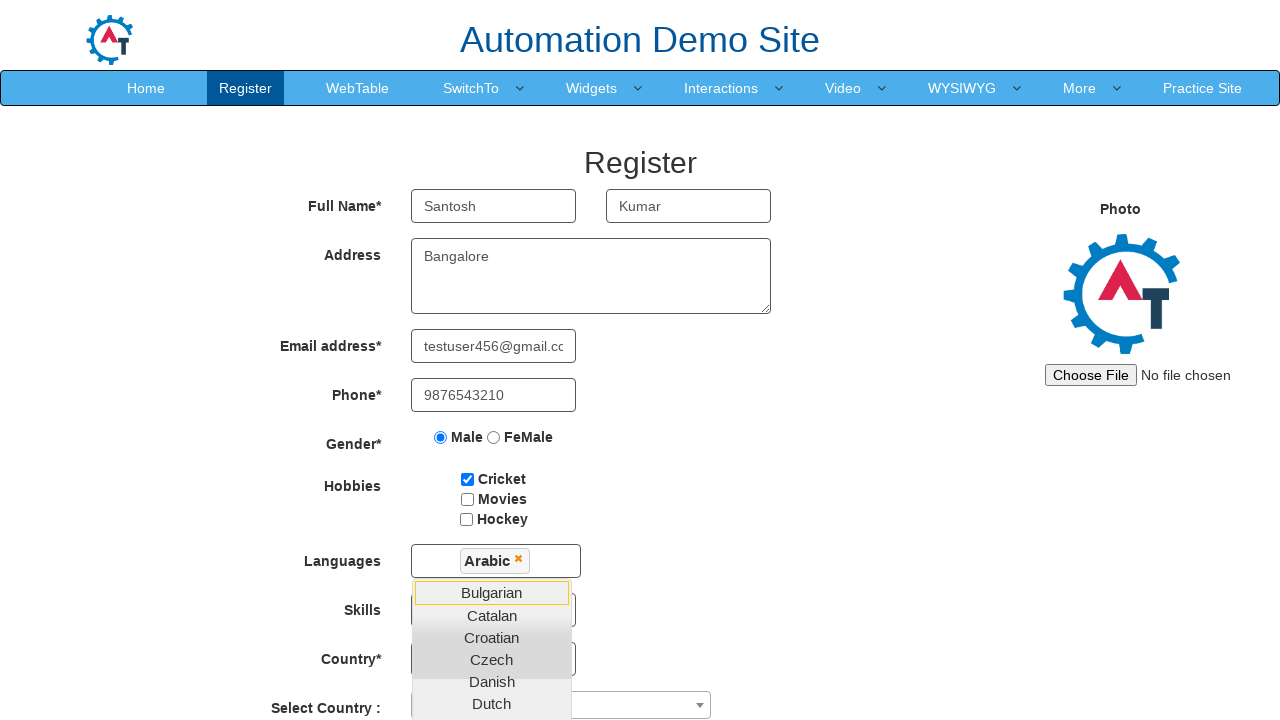

Selected 'C' from Skills dropdown on //select[@id='Skills']
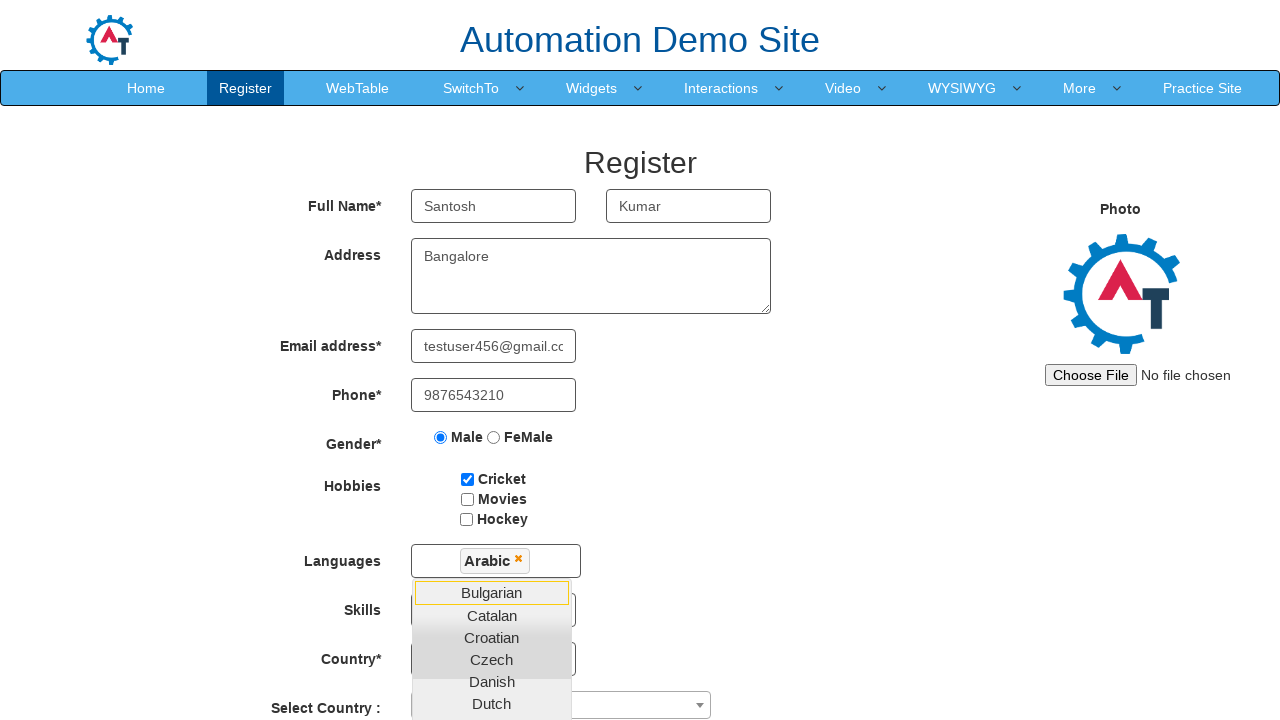

Opened Country dropdown at (700, 705) on xpath=//span[@role='presentation']
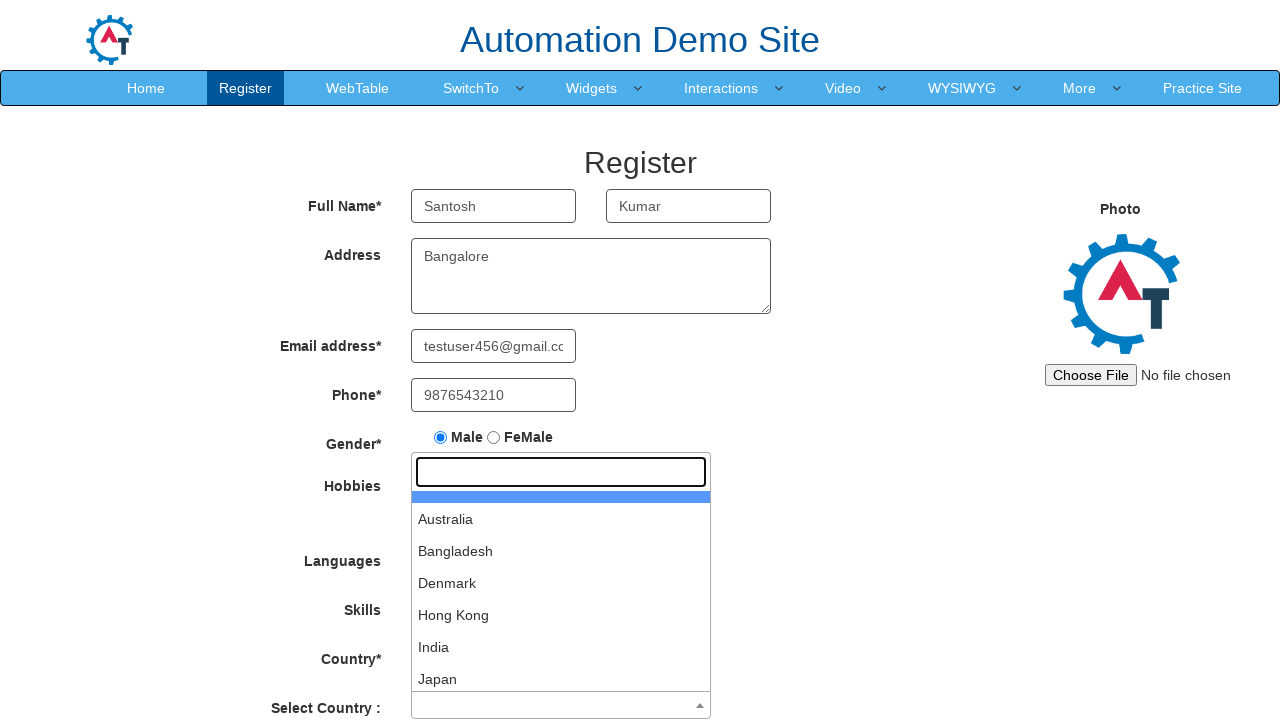

Selected 'Australia' from Country dropdown at (561, 519) on xpath=//li[contains(text(),'Australia')]
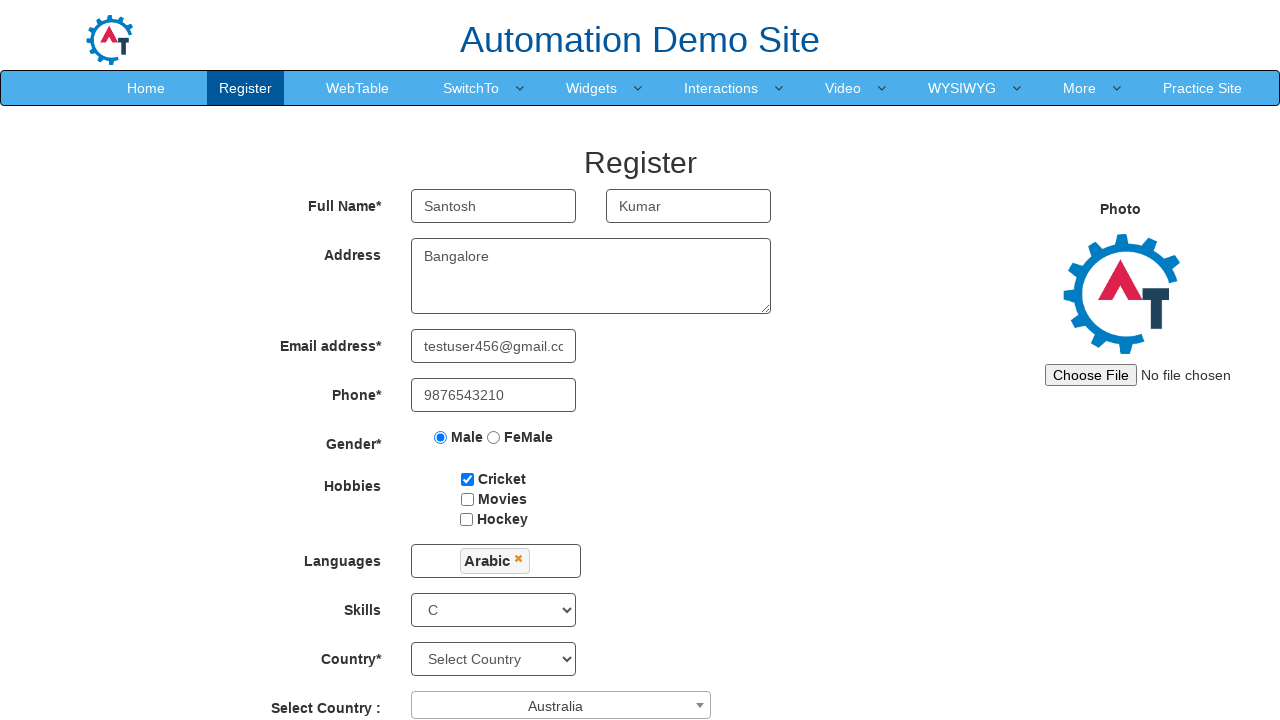

Selected birth year '1995' on //select[@id='yearbox']
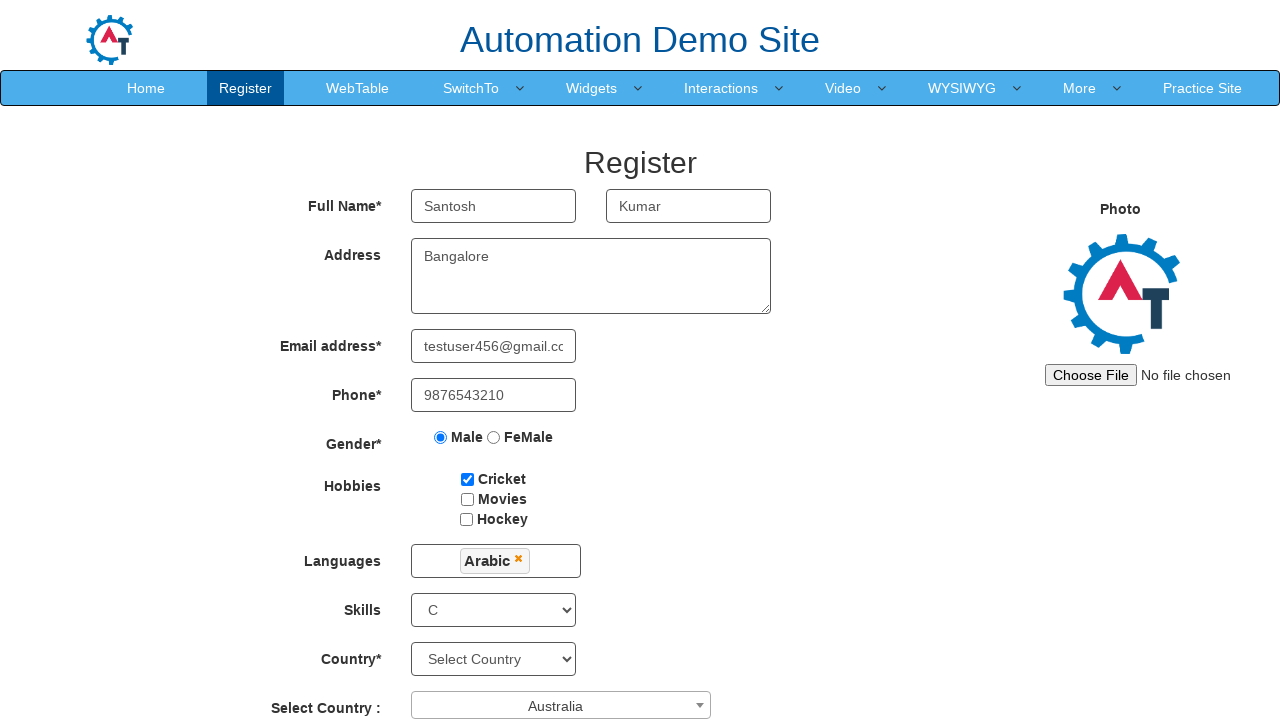

Selected birth month 'May' on //select[@placeholder='Month']
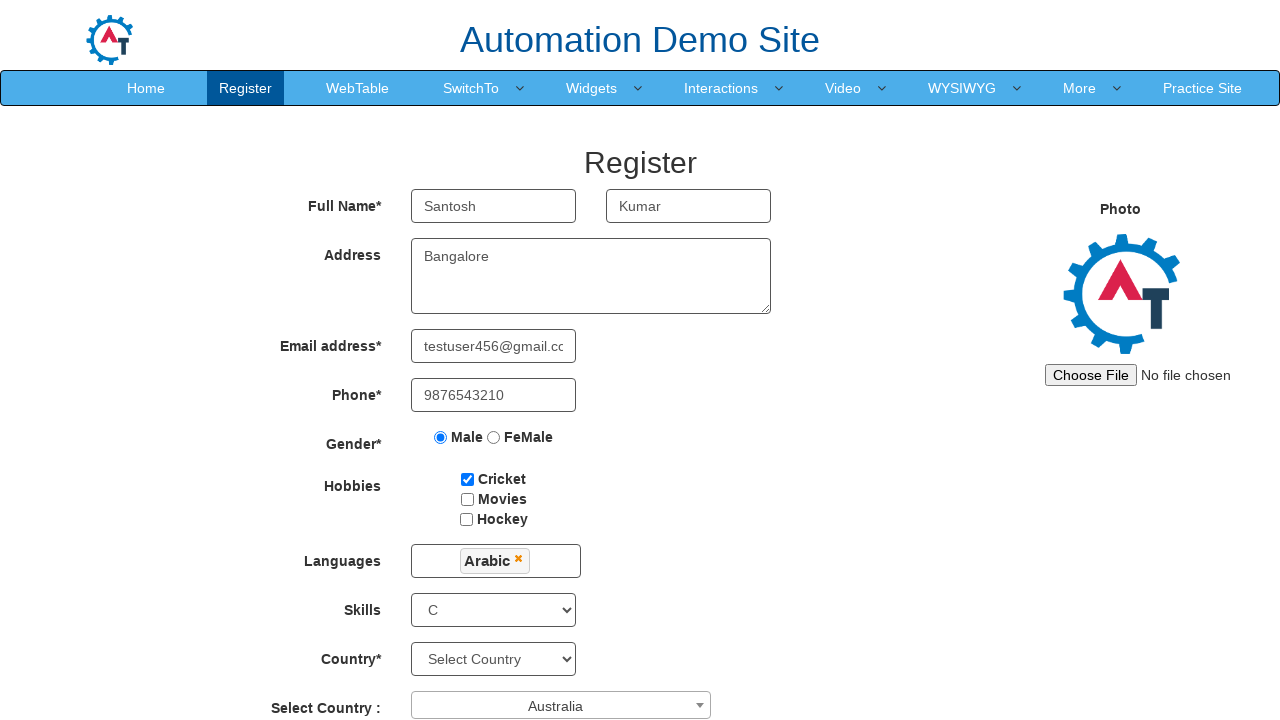

Selected birth day '12' on //select[@id='daybox']
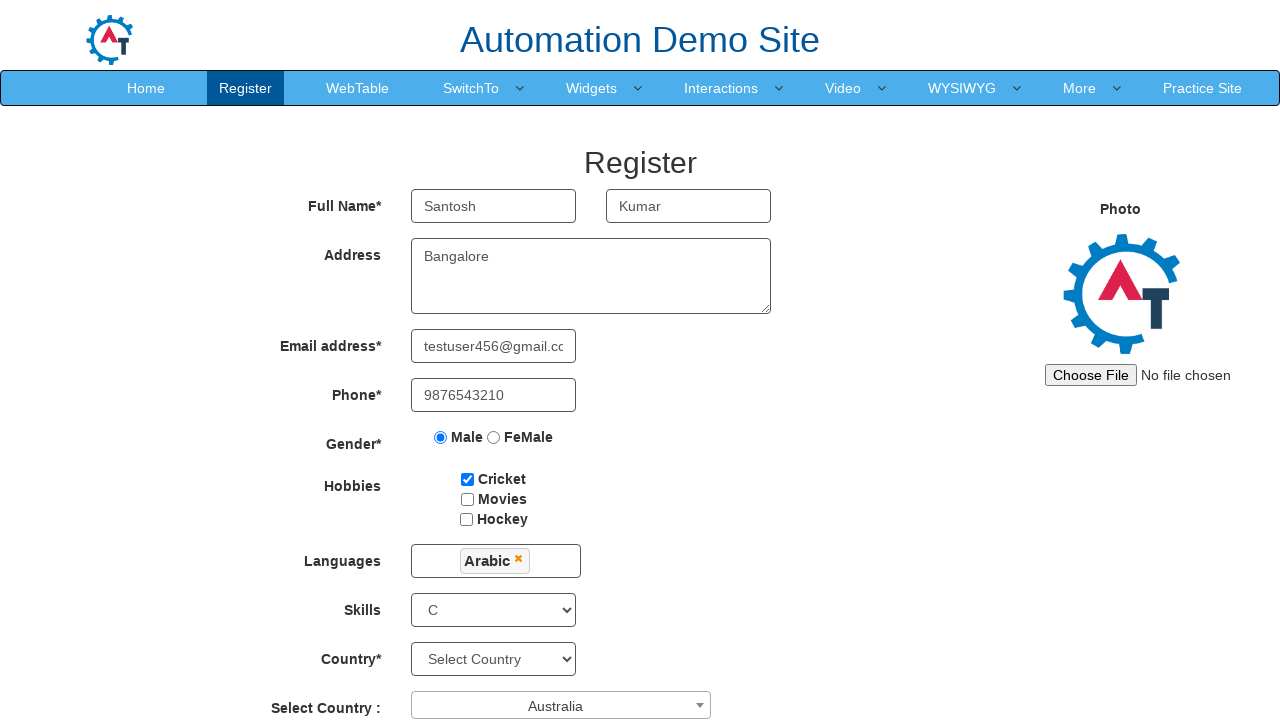

Filled first password field with 'TestPass123' on //input[@id='firstpassword']
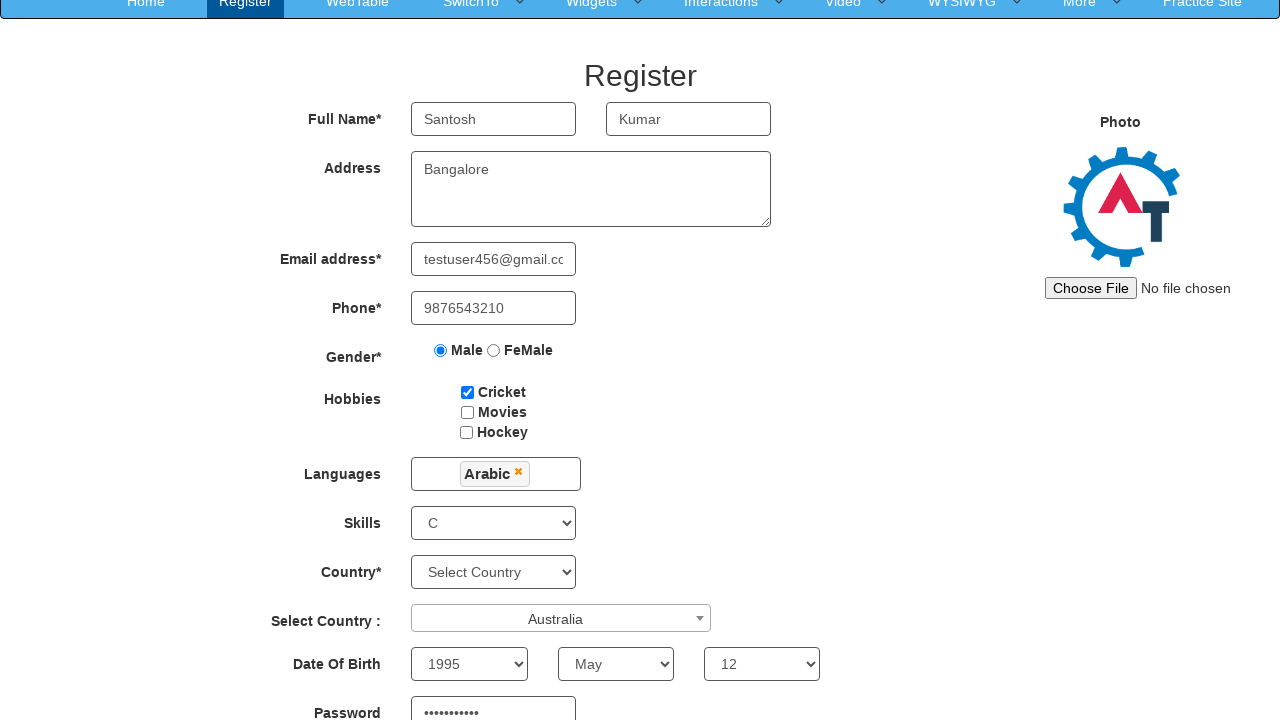

Filled second password field with 'TestPass123' on //input[@id='secondpassword']
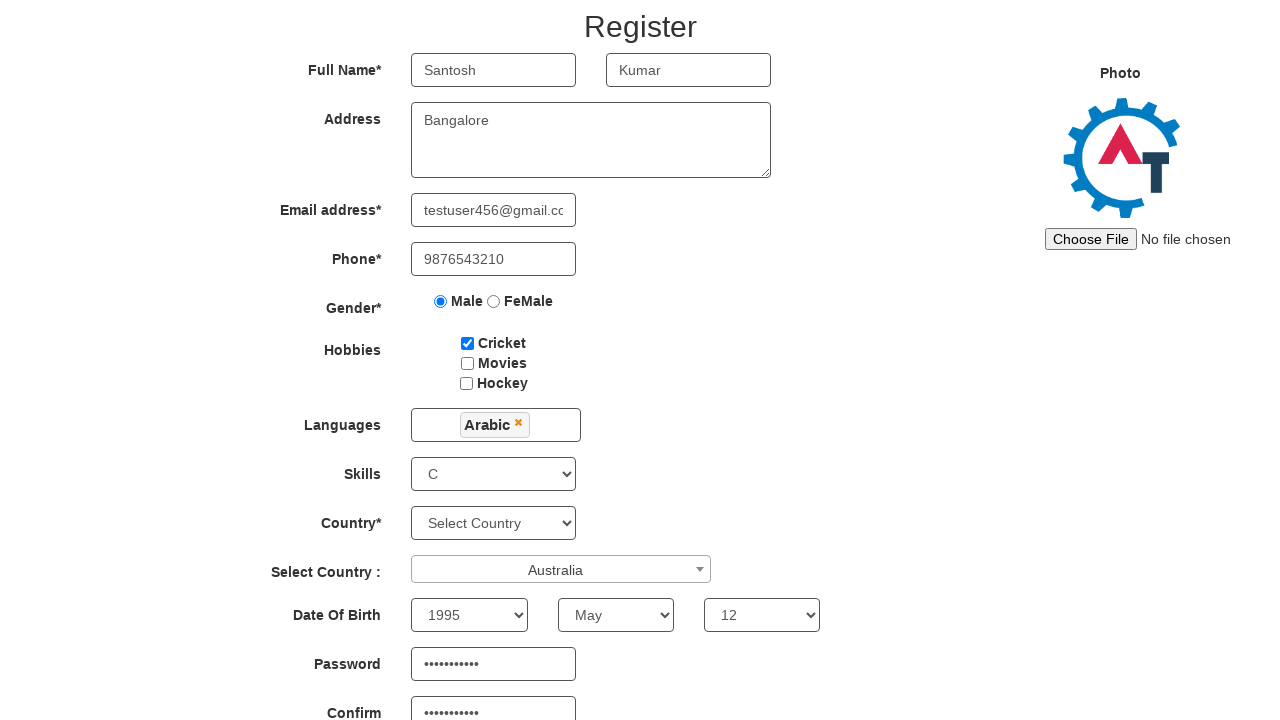

Clicked submit button to register at (572, 623) on xpath=//button[@id='submitbtn']
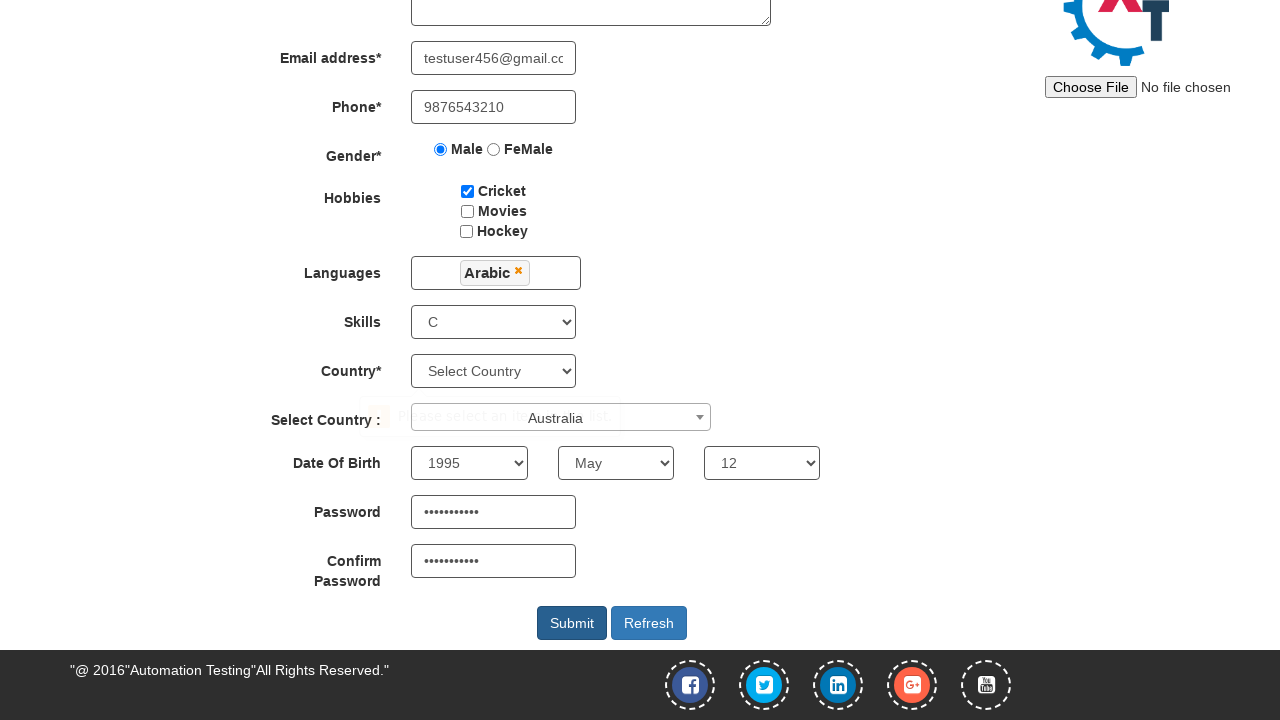

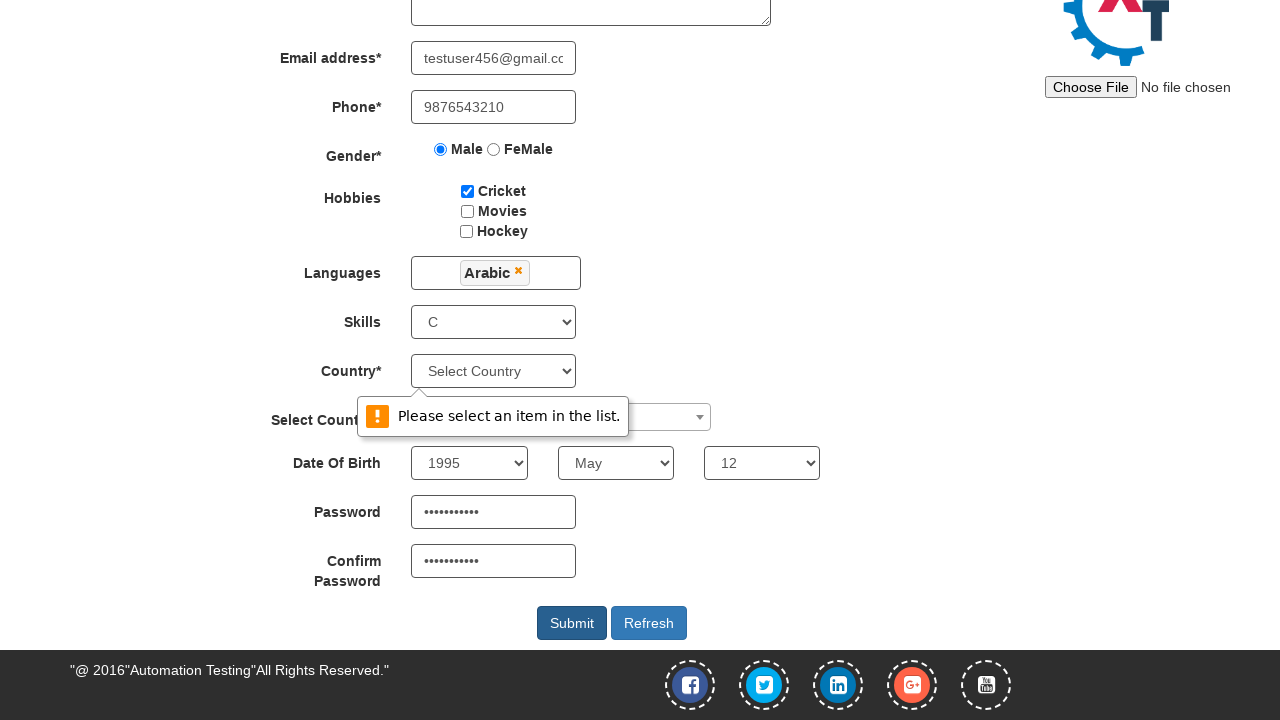